Fills out a simple form with personal information (first name, last name, city, and country) and submits it

Starting URL: http://suninjuly.github.io/simple_form_find_task.html

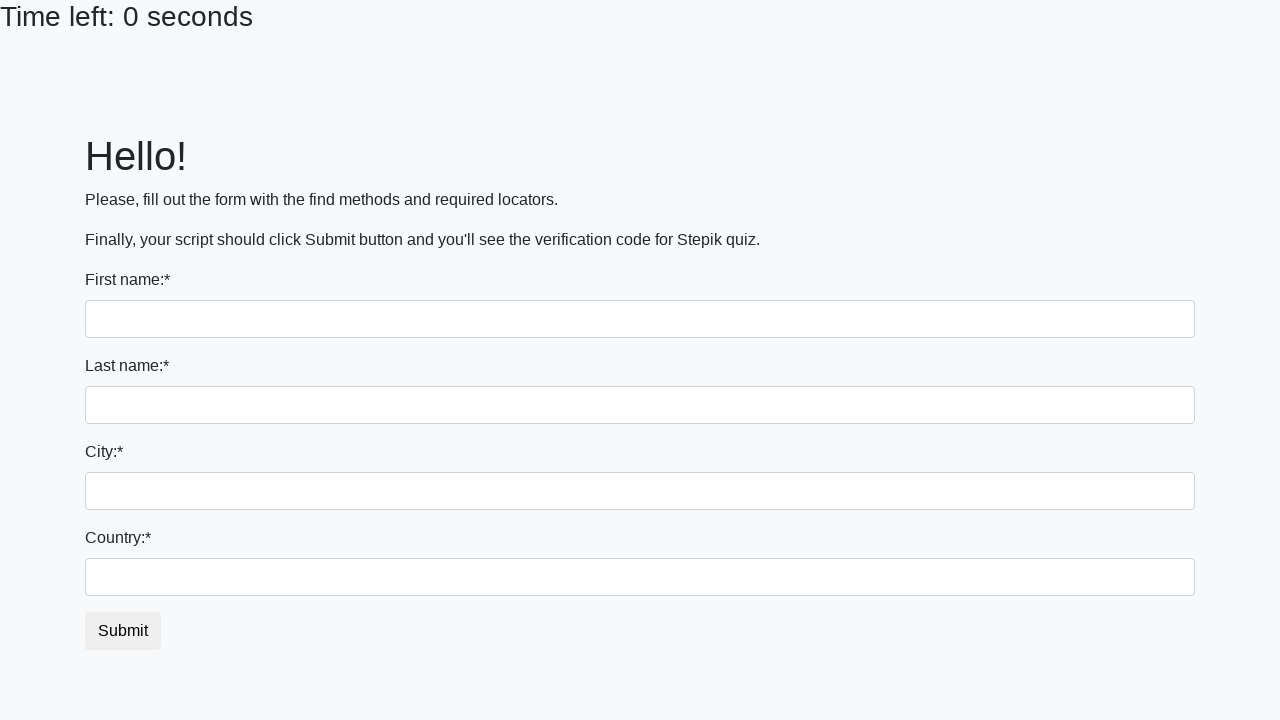

Filled first name field with 'Yurii' on input:first-of-type
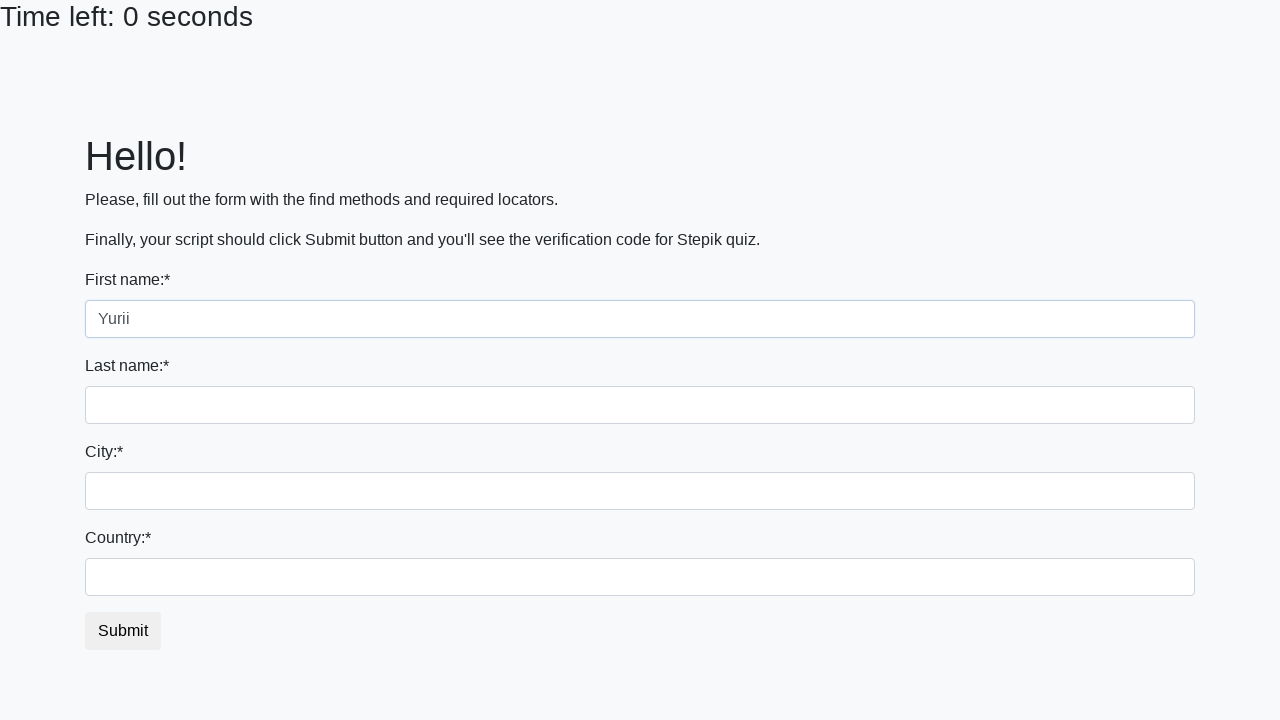

Filled last name field with 'Kotliar' on input[name='last_name']
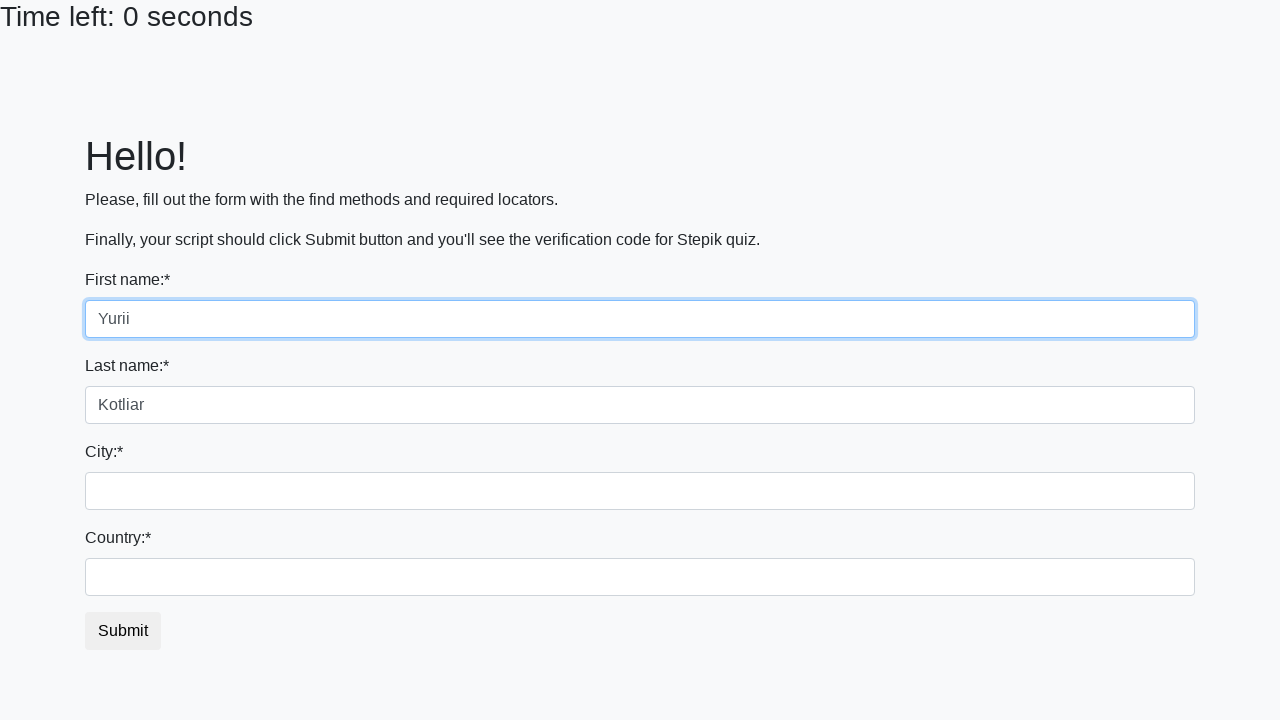

Filled city field with 'Kryvyi Rih' on .city
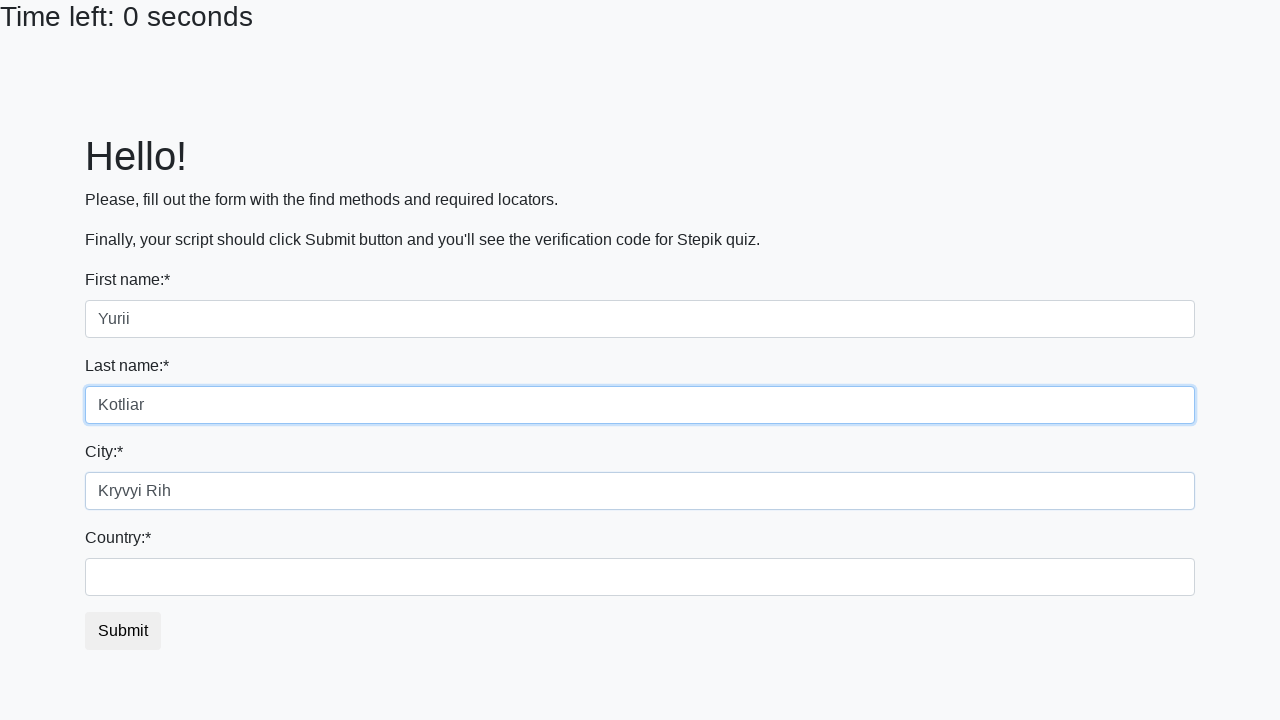

Filled country field with 'Ukraine' on #country
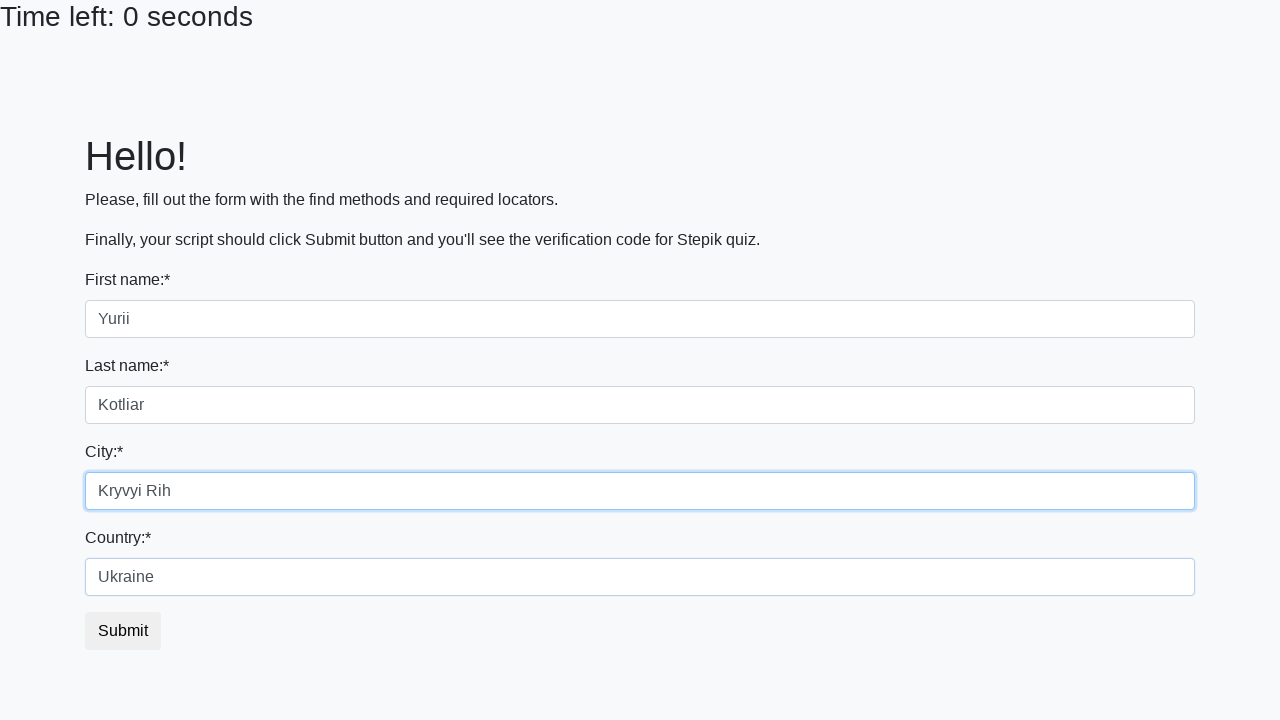

Clicked submit button to submit the form at (123, 631) on button.btn
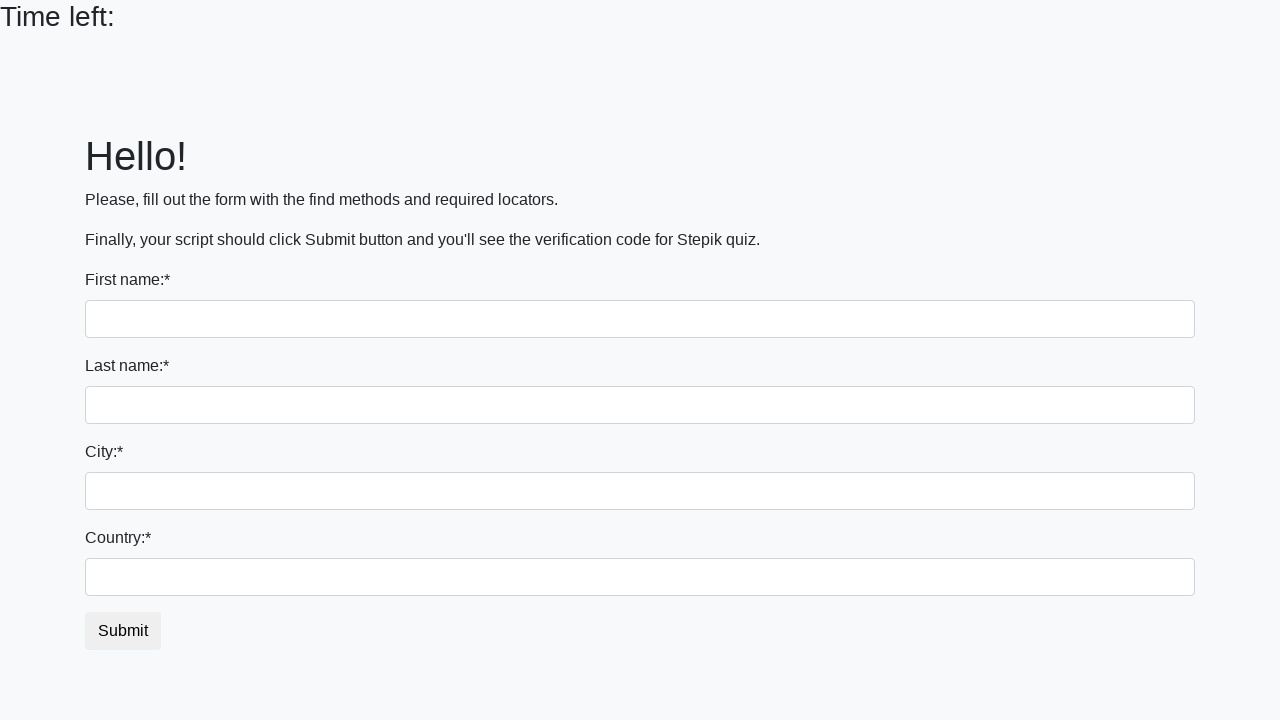

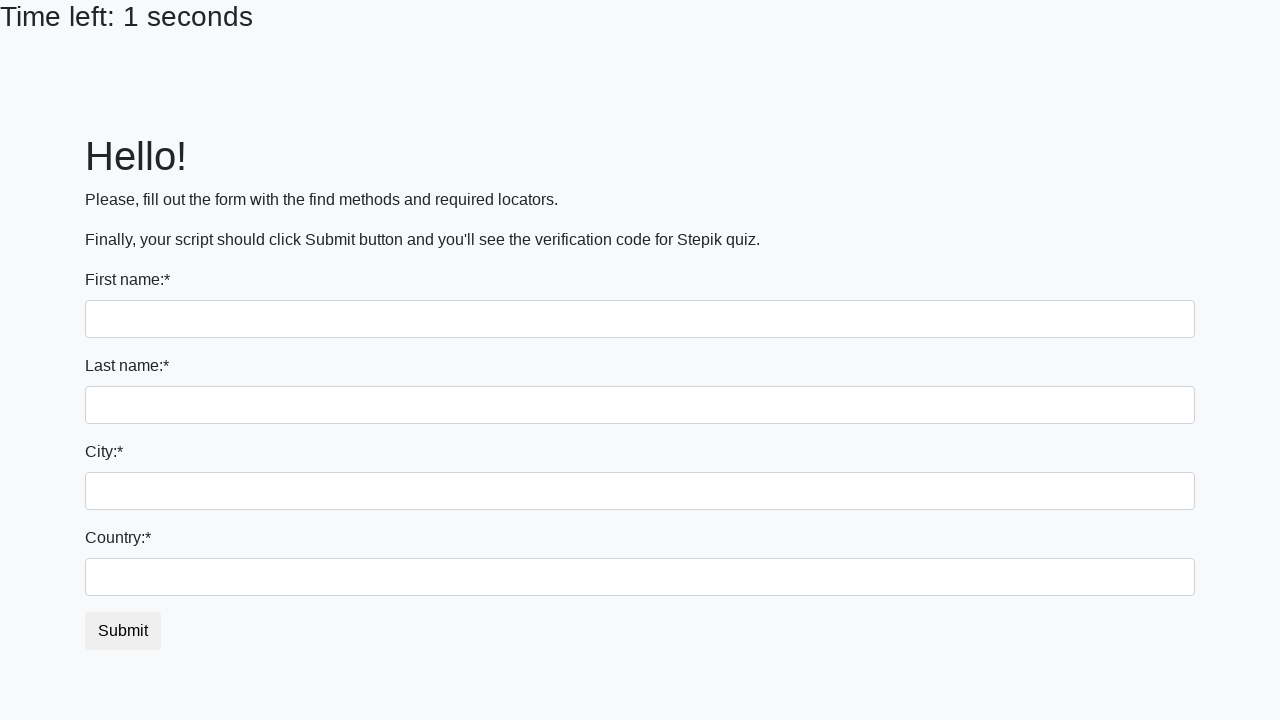